Tests double-click functionality on W3Schools try-it editor by switching to an iframe and double-clicking an element to trigger a JavaScript function

Starting URL: https://www.w3schools.com/jsref/tryit.asp?filename=tryjsref_ondblclick

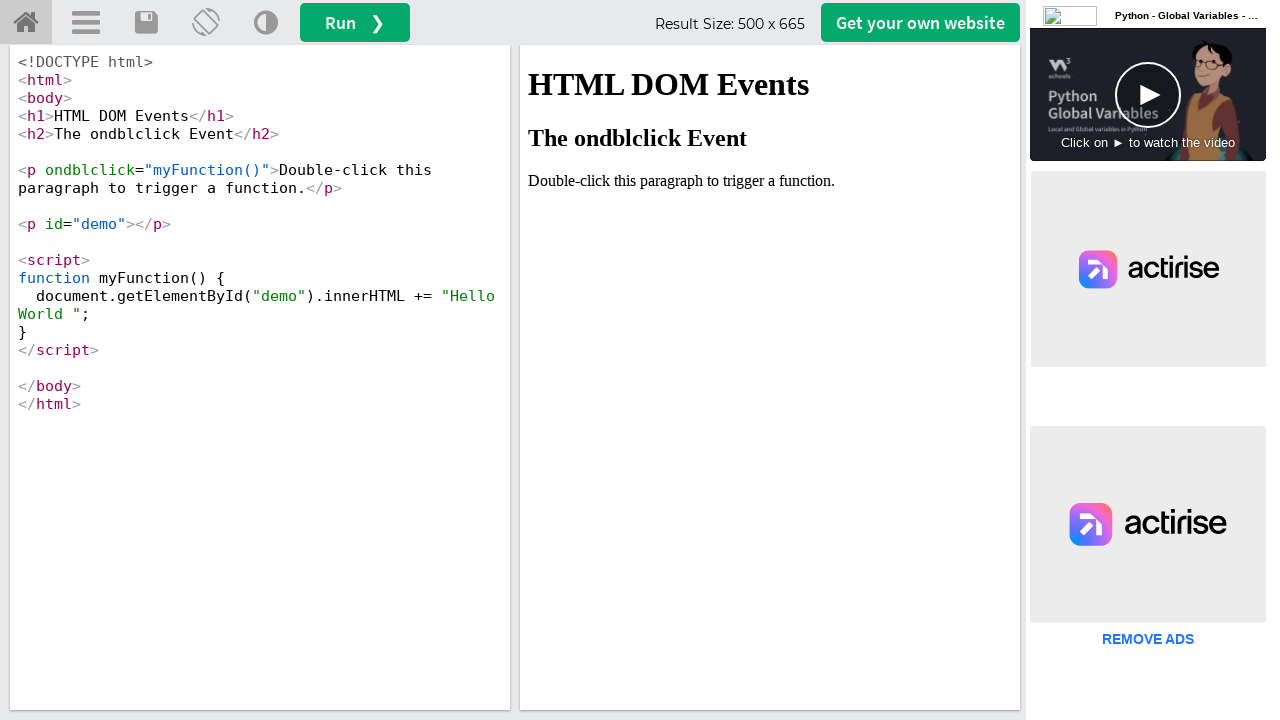

Navigated to W3Schools try-it editor for ondblclick event
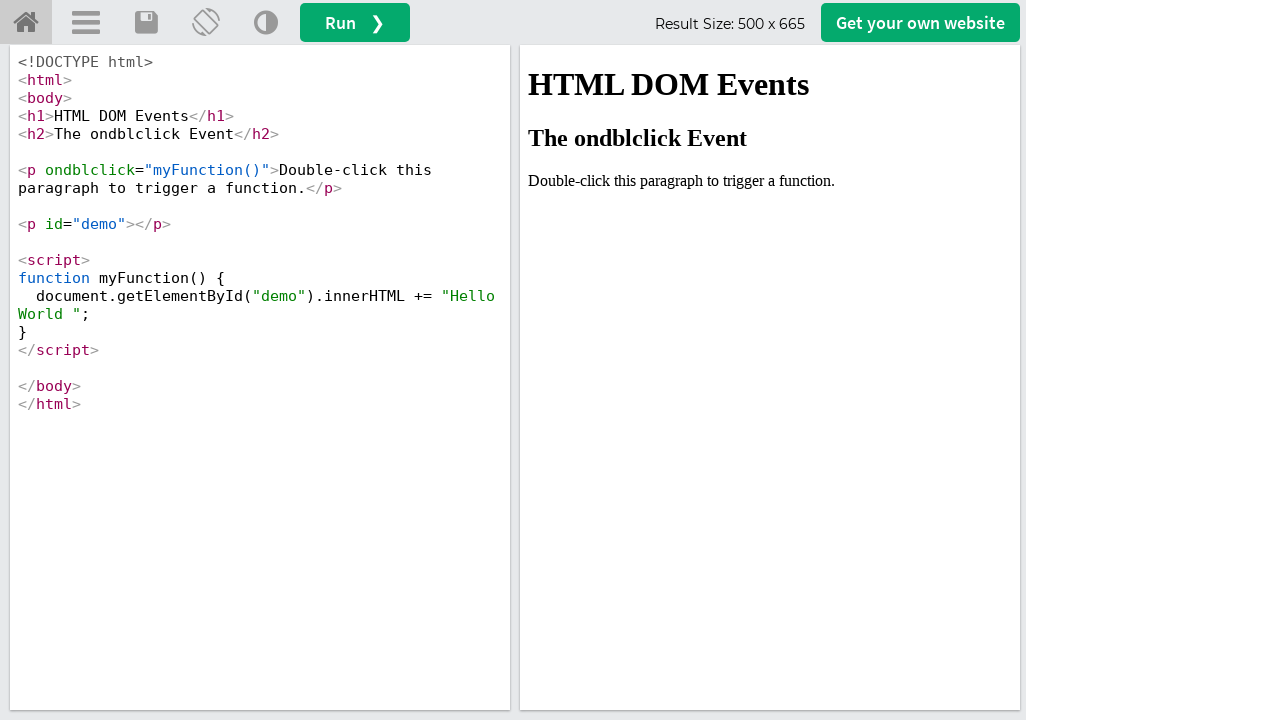

Located the result iframe element
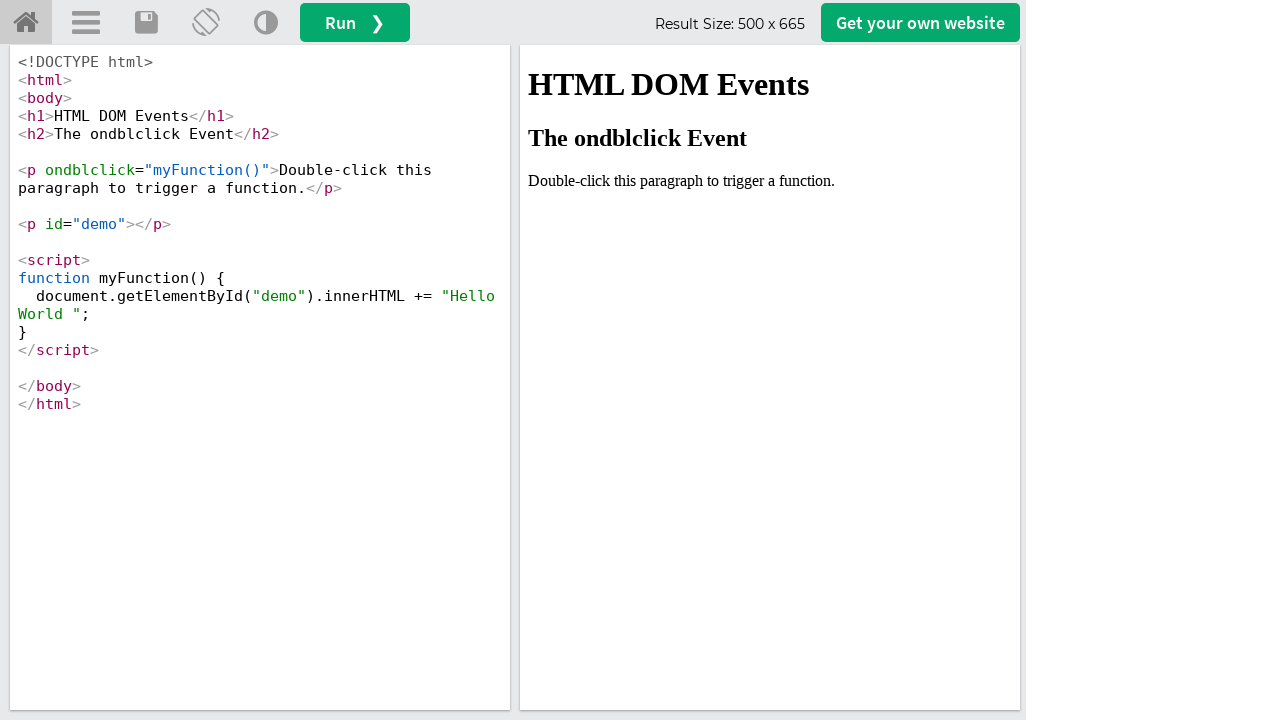

Double-clicked paragraph element to trigger myFunction() at (770, 181) on iframe#iframeResult >> internal:control=enter-frame >> p[ondblclick='myFunction(
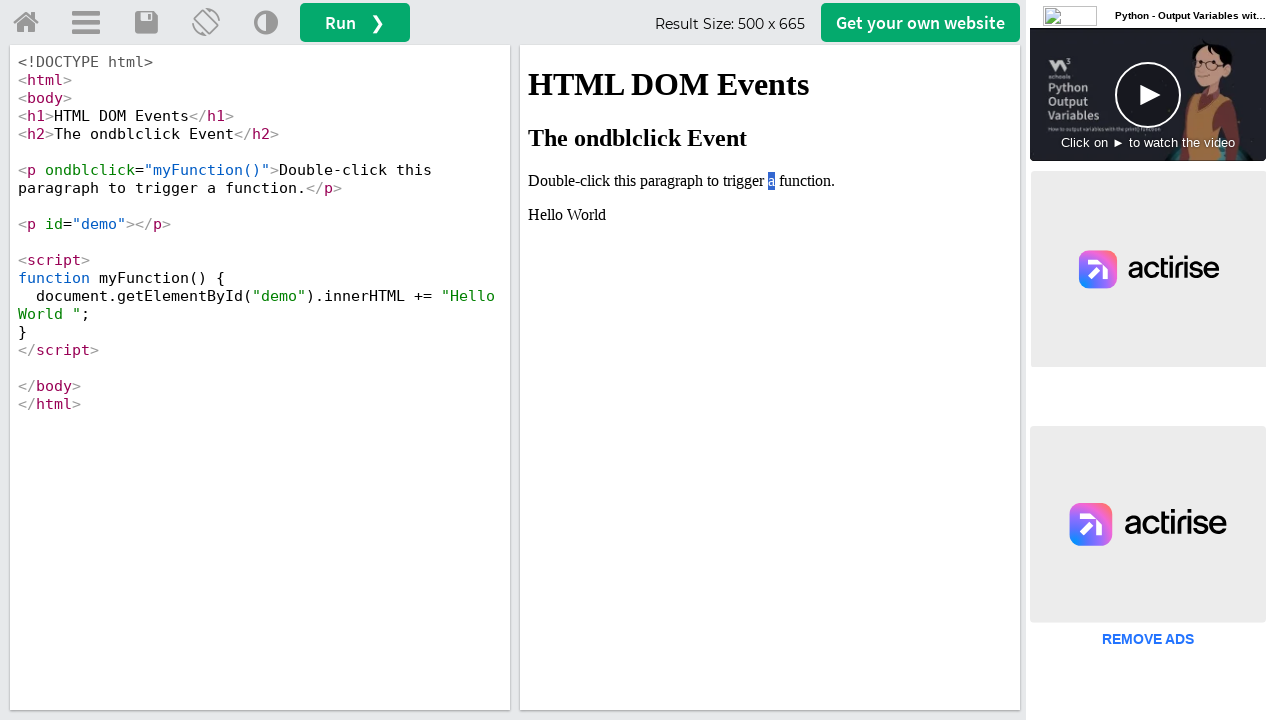

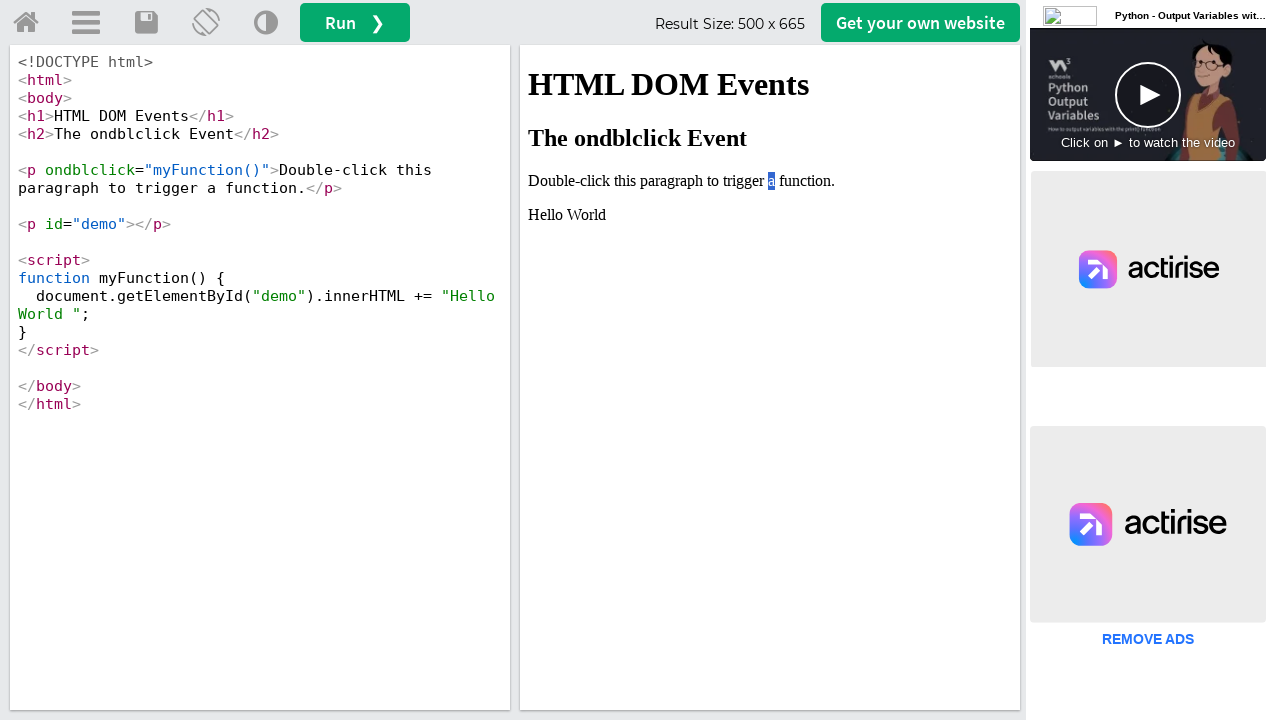